Tests a text box form by filling in user information fields (name, email, current address, permanent address) and submitting the form

Starting URL: https://demoqa.com/text-box

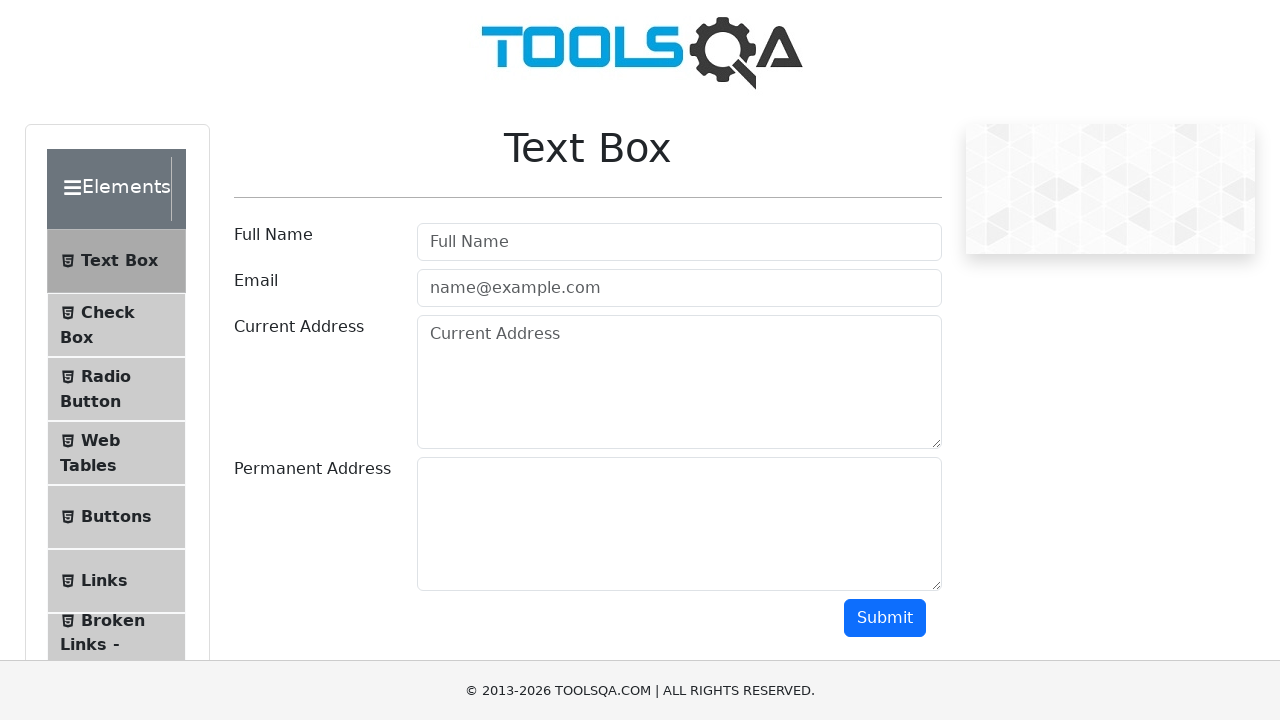

Filled username field with 'Admin' on input#userName
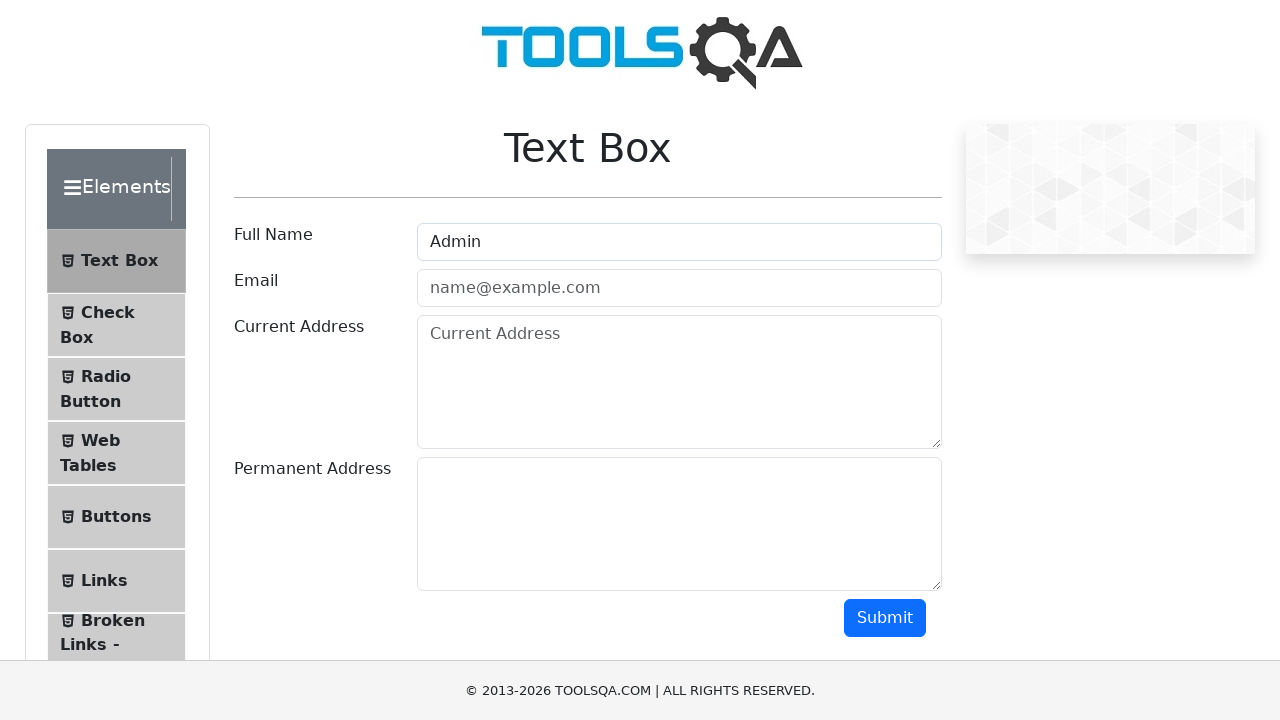

Filled email field with 'admin@gmail.com' on input#userEmail
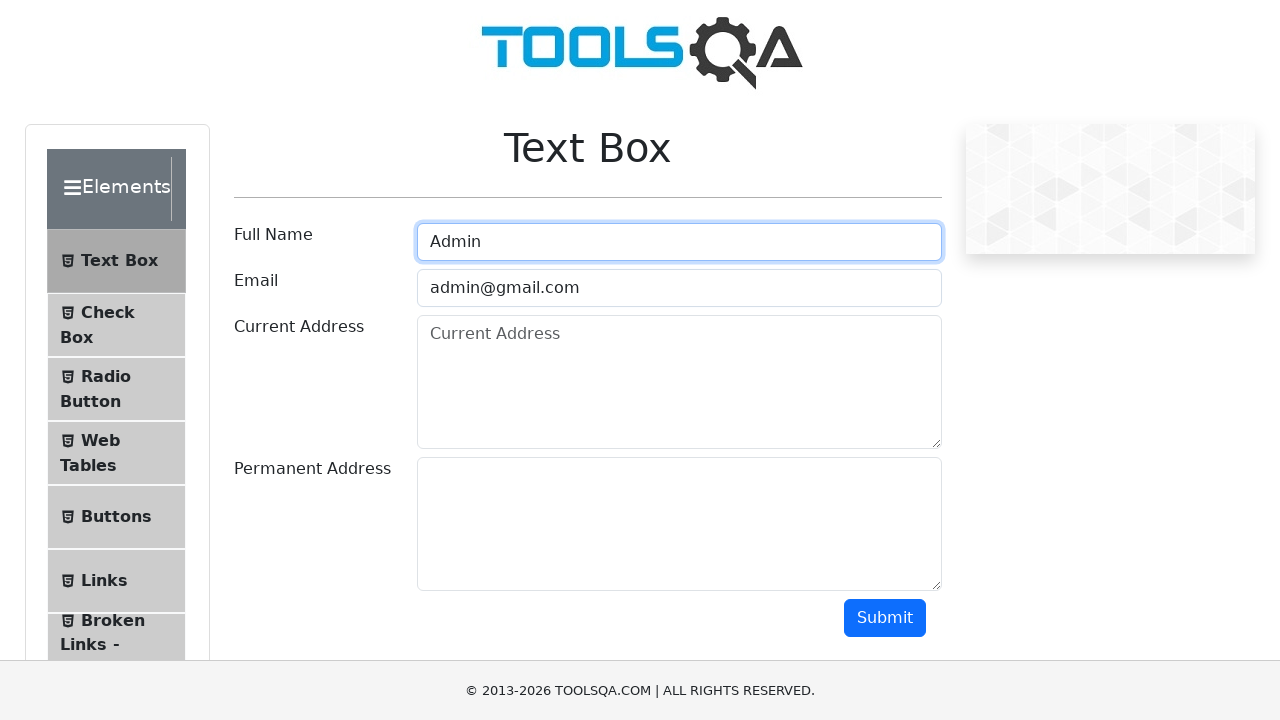

Filled current address field with 'Boston' on textarea#currentAddress
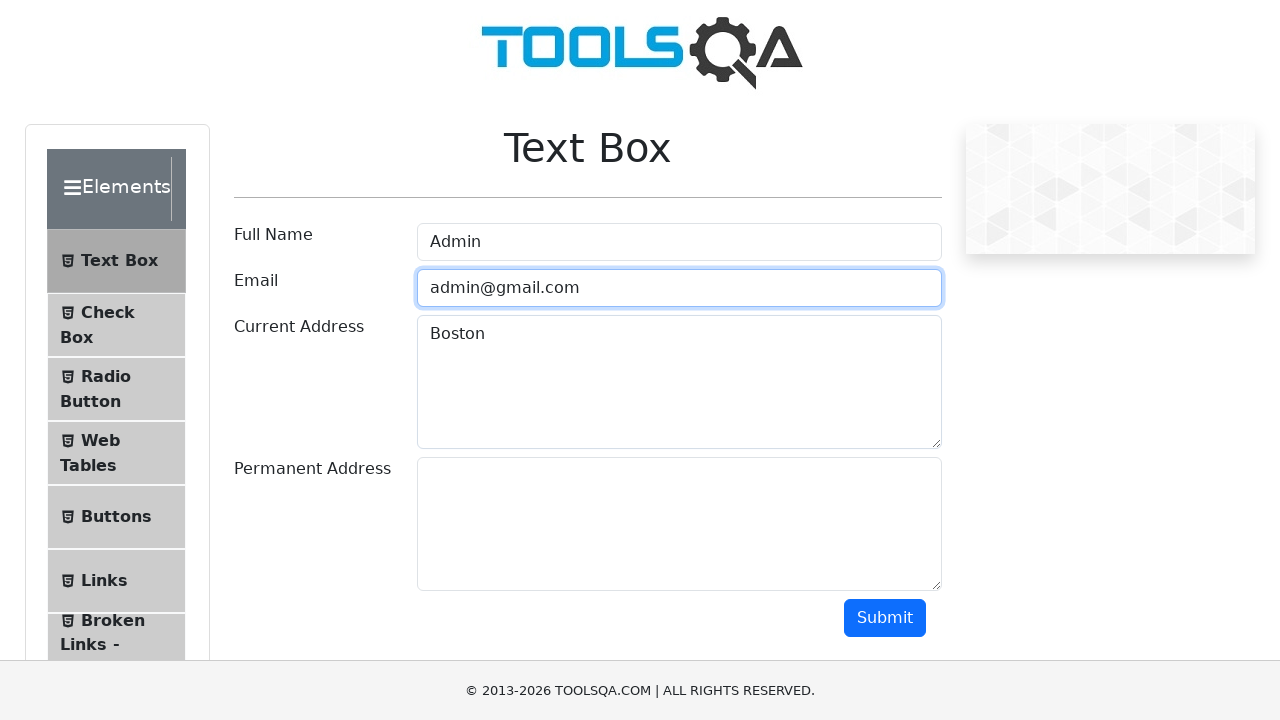

Filled permanent address field with 'India' on textarea#permanentAddress
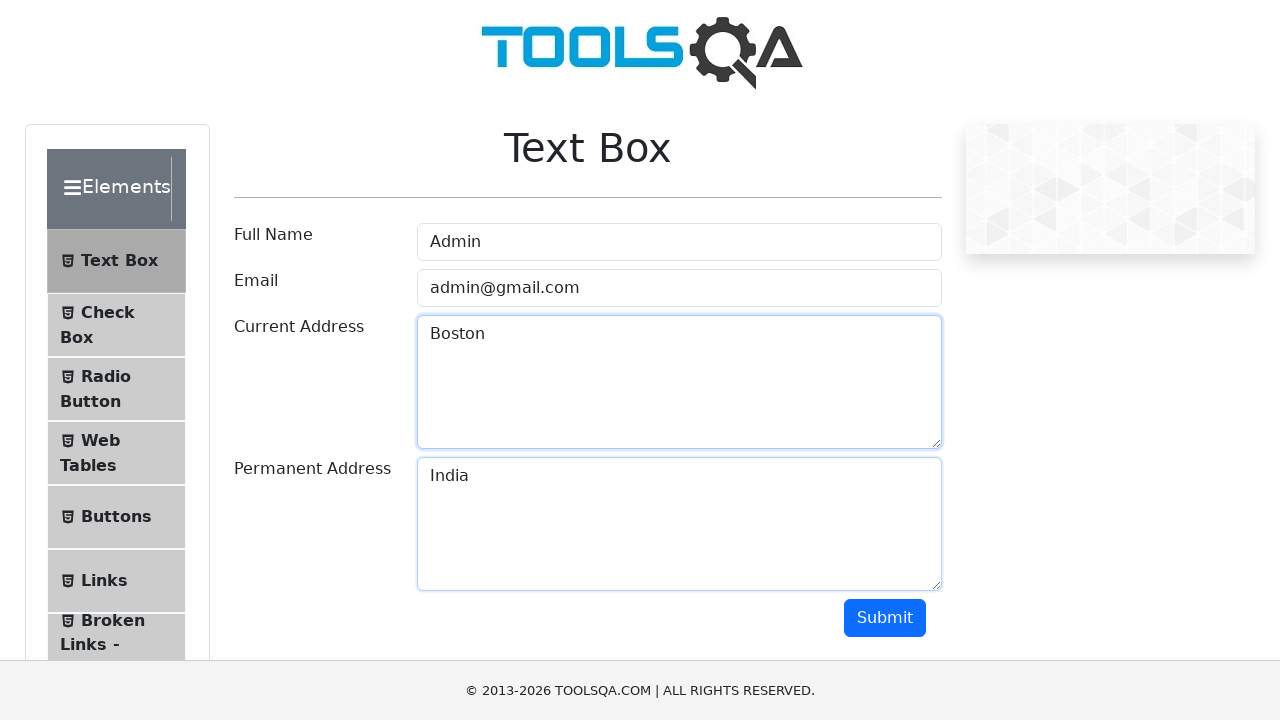

Scrolled down 1000px to make submit button visible
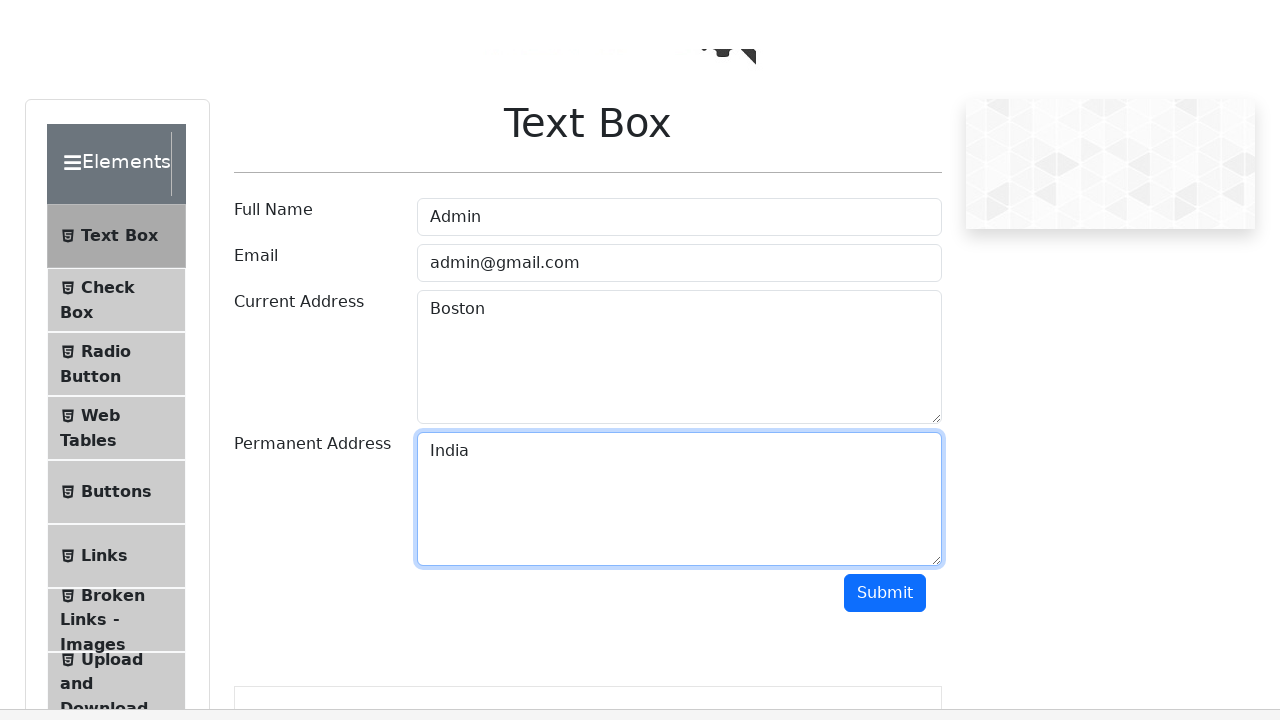

Clicked submit button to submit the form at (885, 19) on button#submit
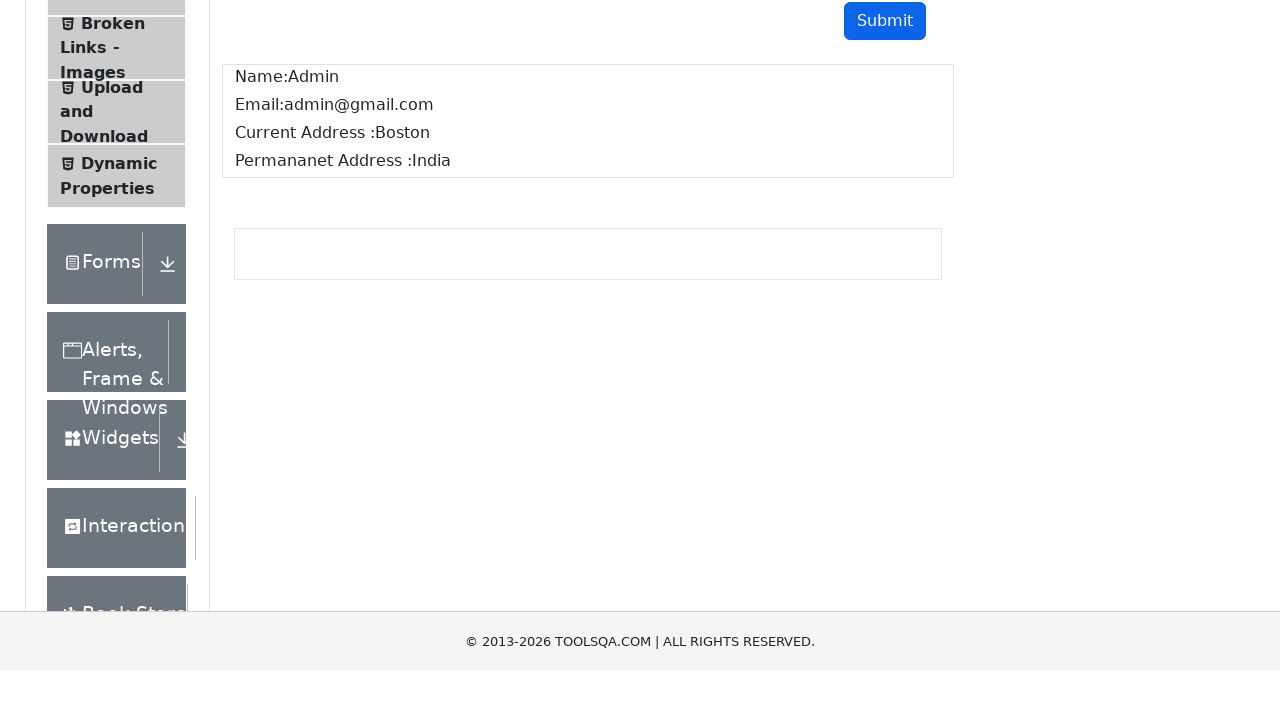

Waited 1000ms for form submission to process
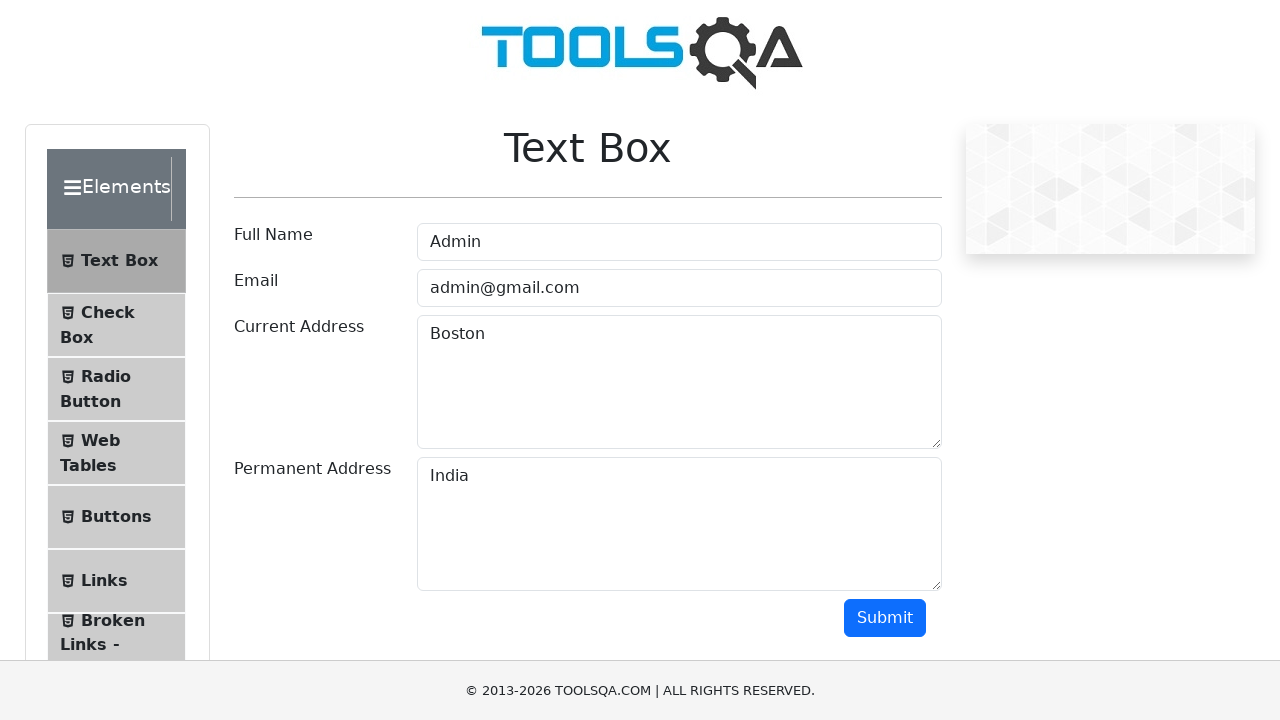

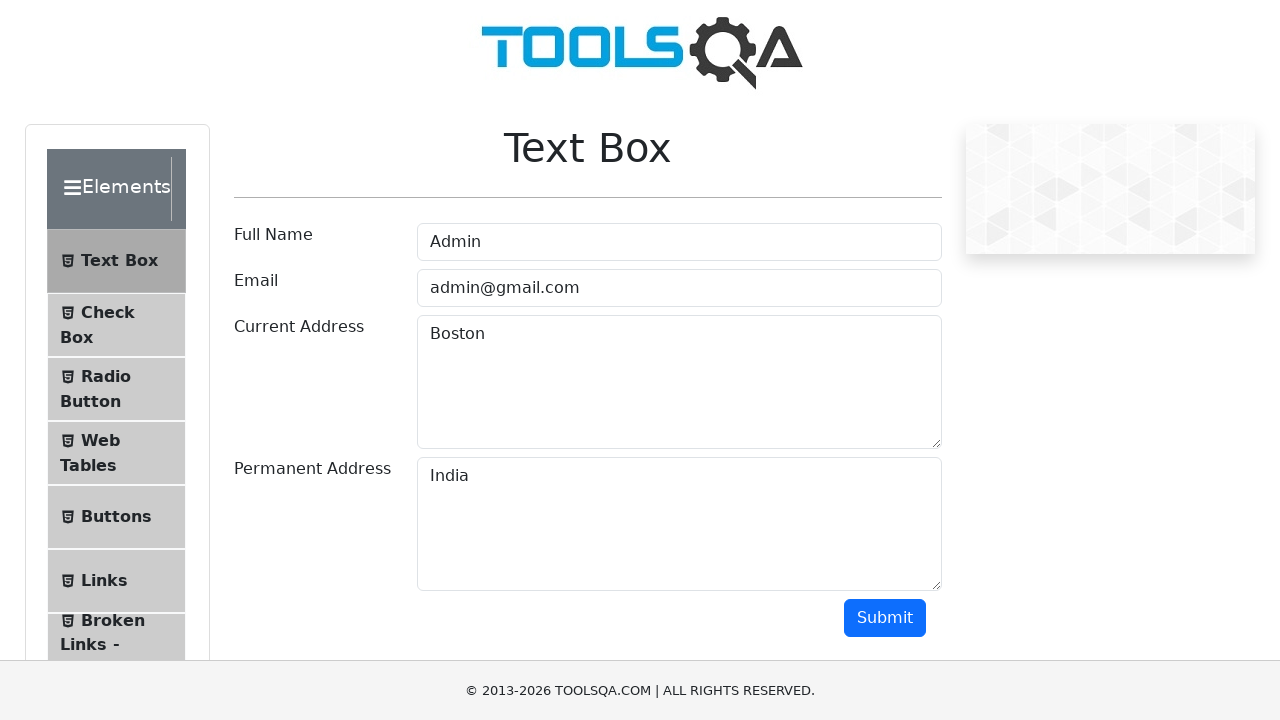